Tests a form submission by filling in full name, email, current address, and permanent address fields, then submitting the form and verifying the displayed results

Starting URL: http://demoqa.com/text-box

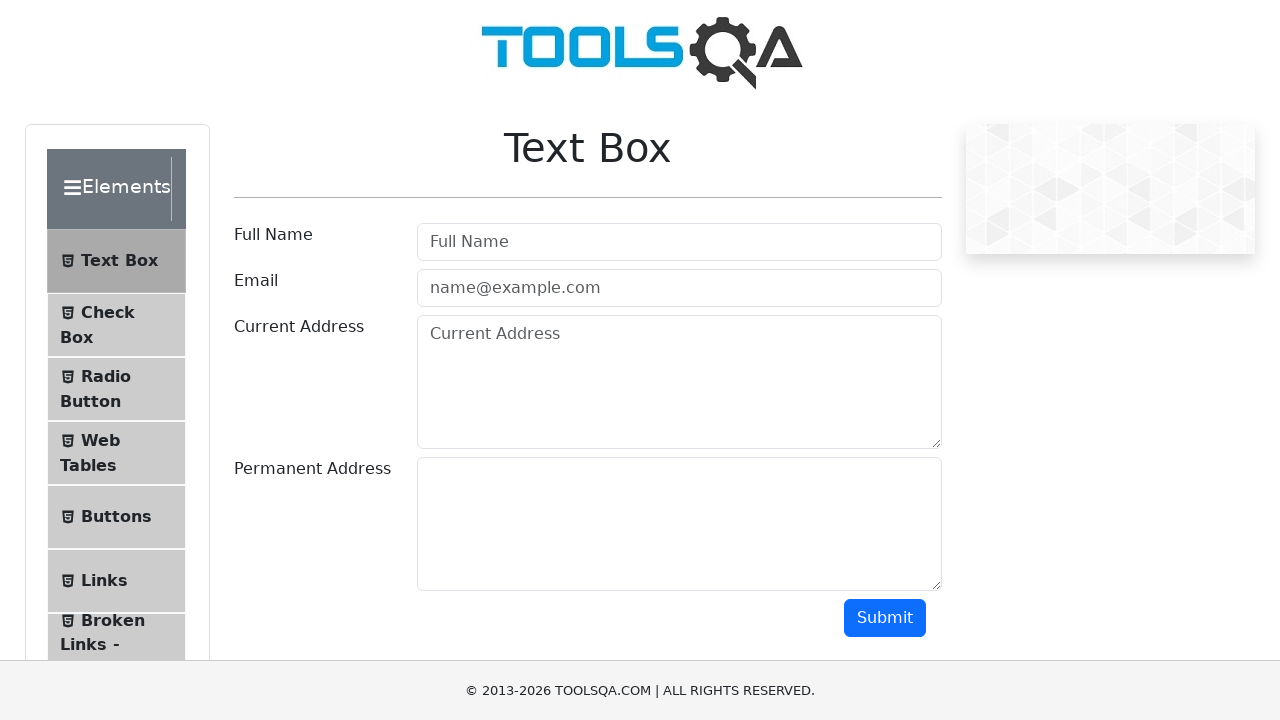

Filled Full Name field with 'Automation' on input#userName
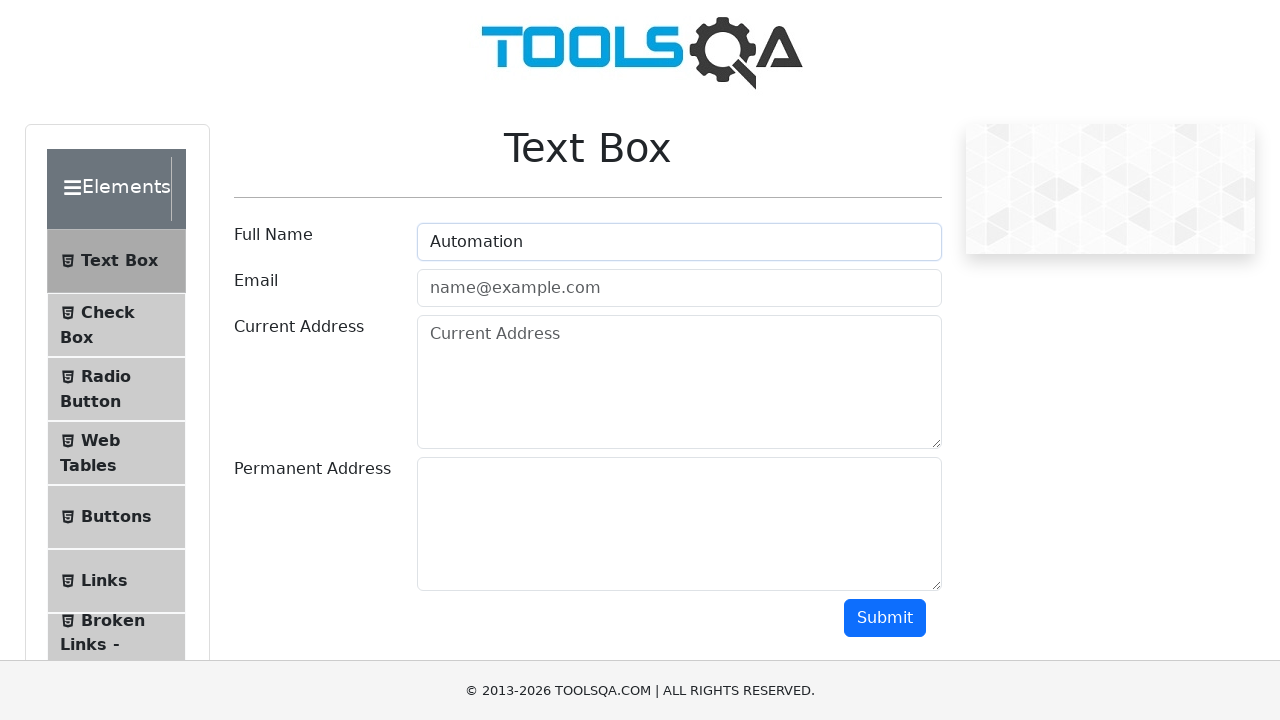

Filled Email field with 'Testing@gmail.com' on input#userEmail
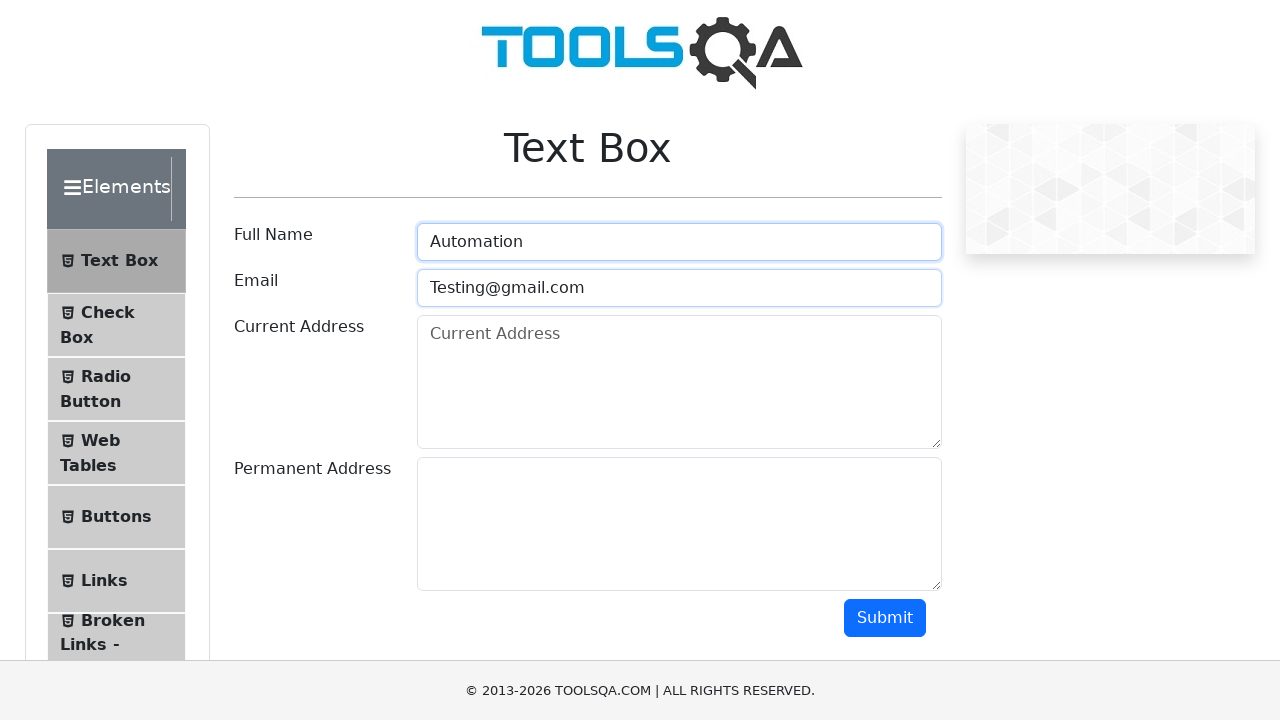

Filled Current Address field with 'Testing Current Address' on textarea#currentAddress
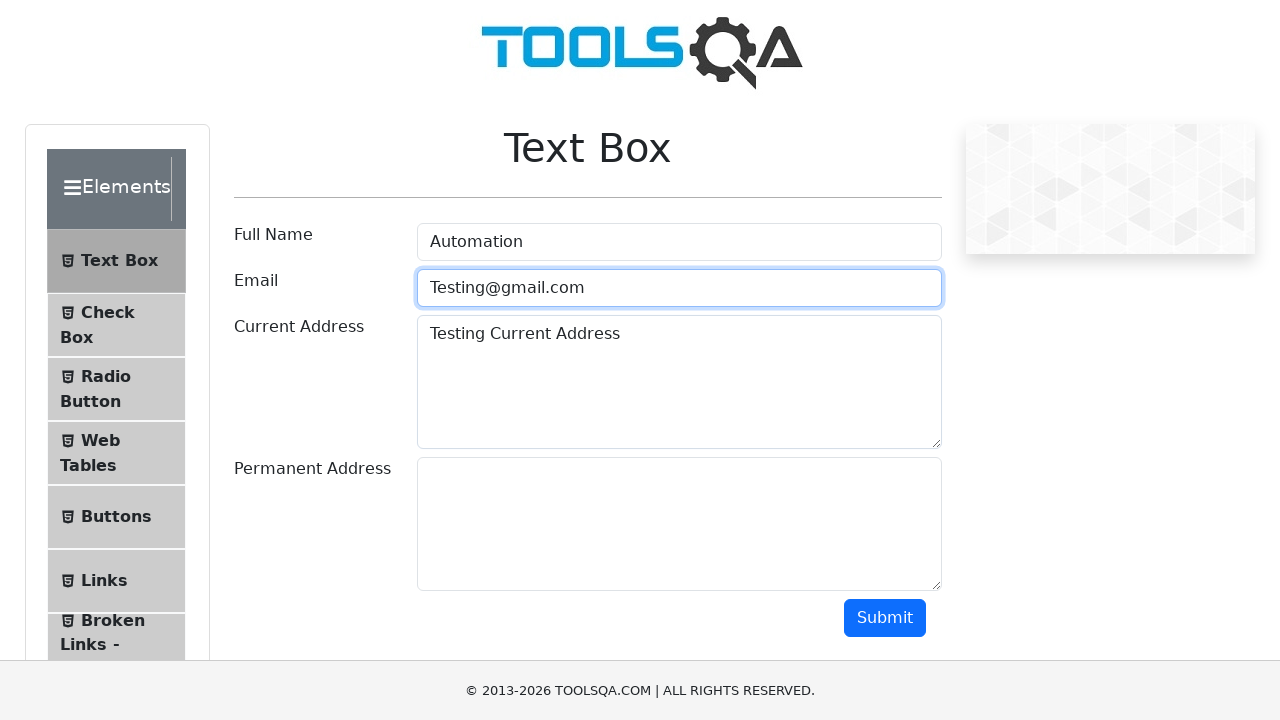

Filled Permanent Address field with 'Testing Permanent Address' on textarea#permanentAddress
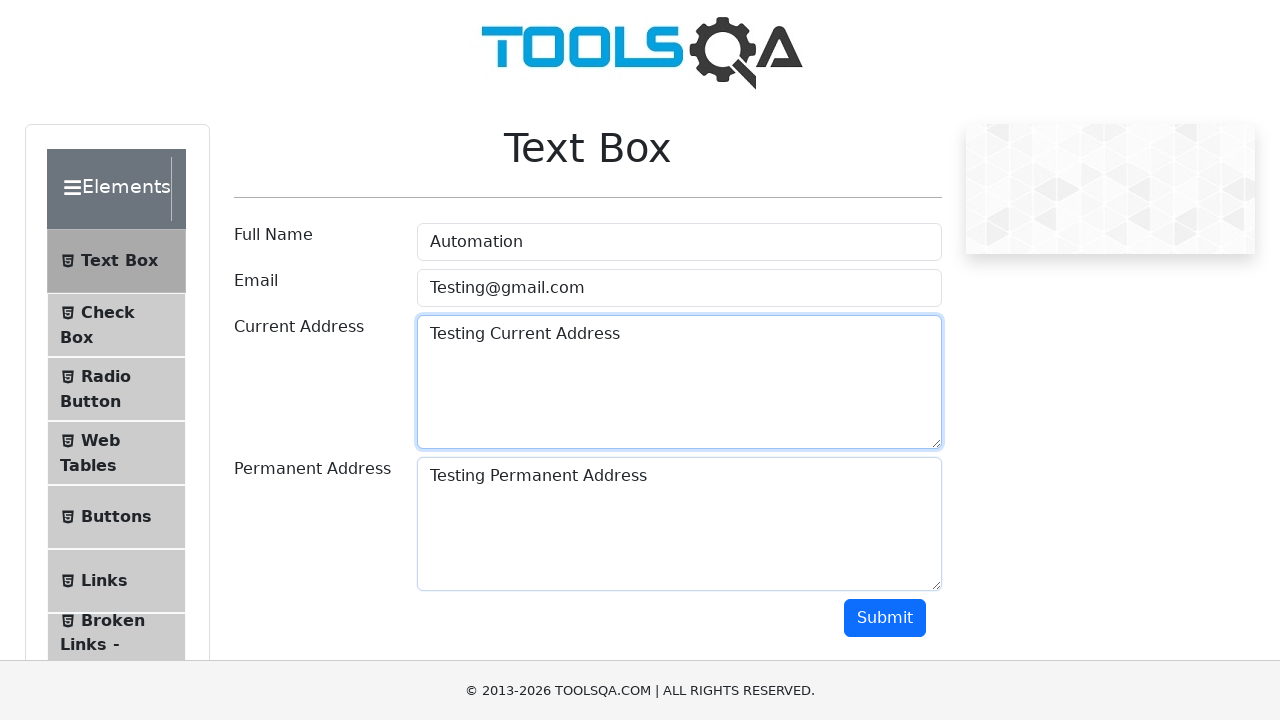

Clicked Submit button to submit the form at (885, 618) on button#submit
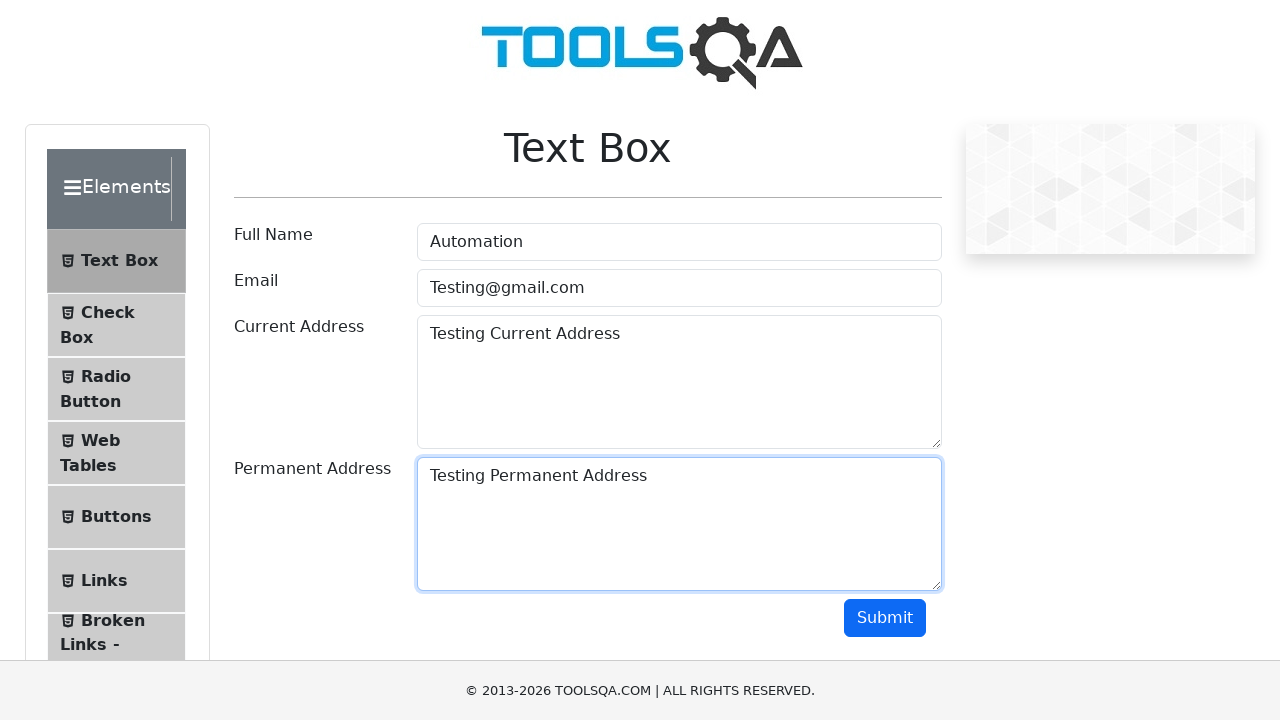

Name result field appeared
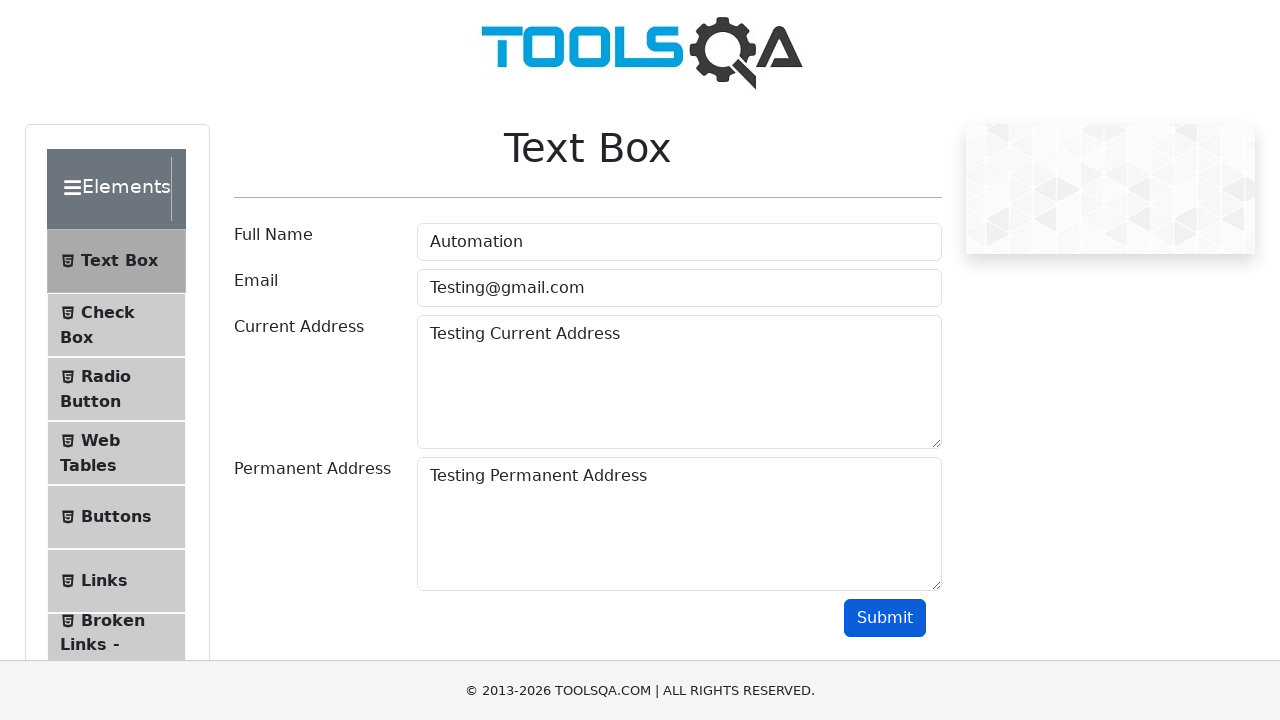

Email result field appeared
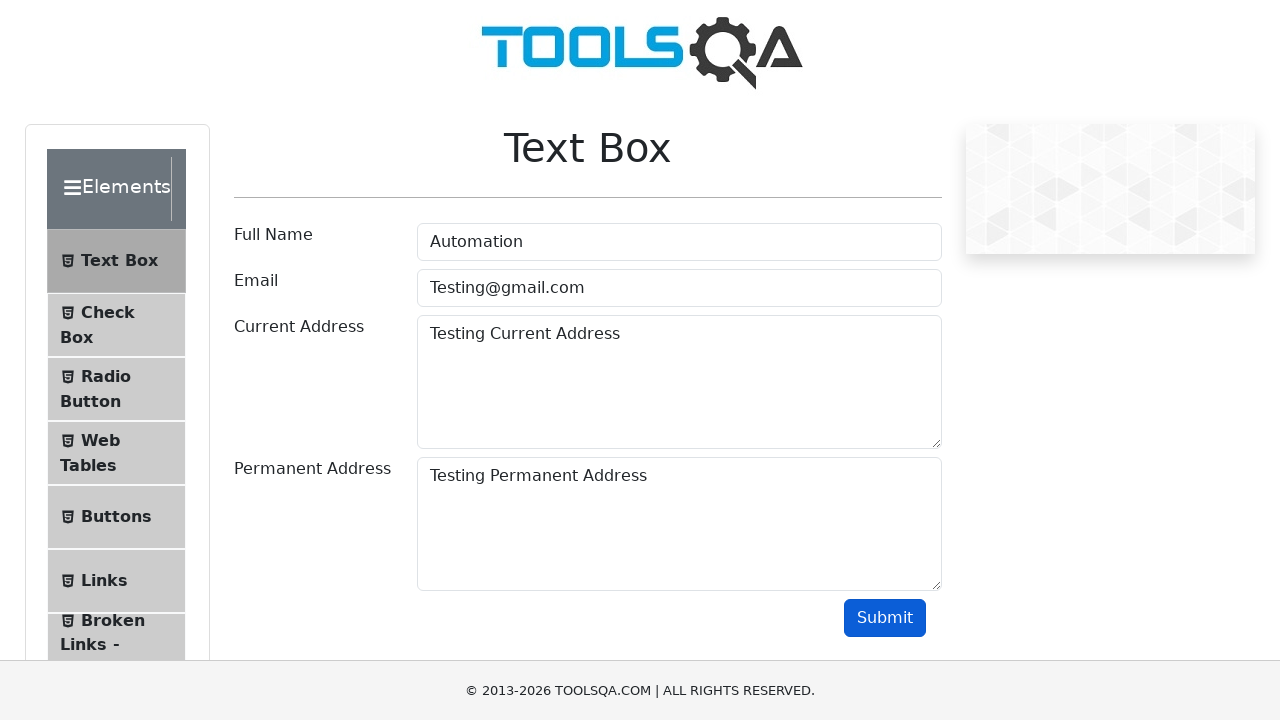

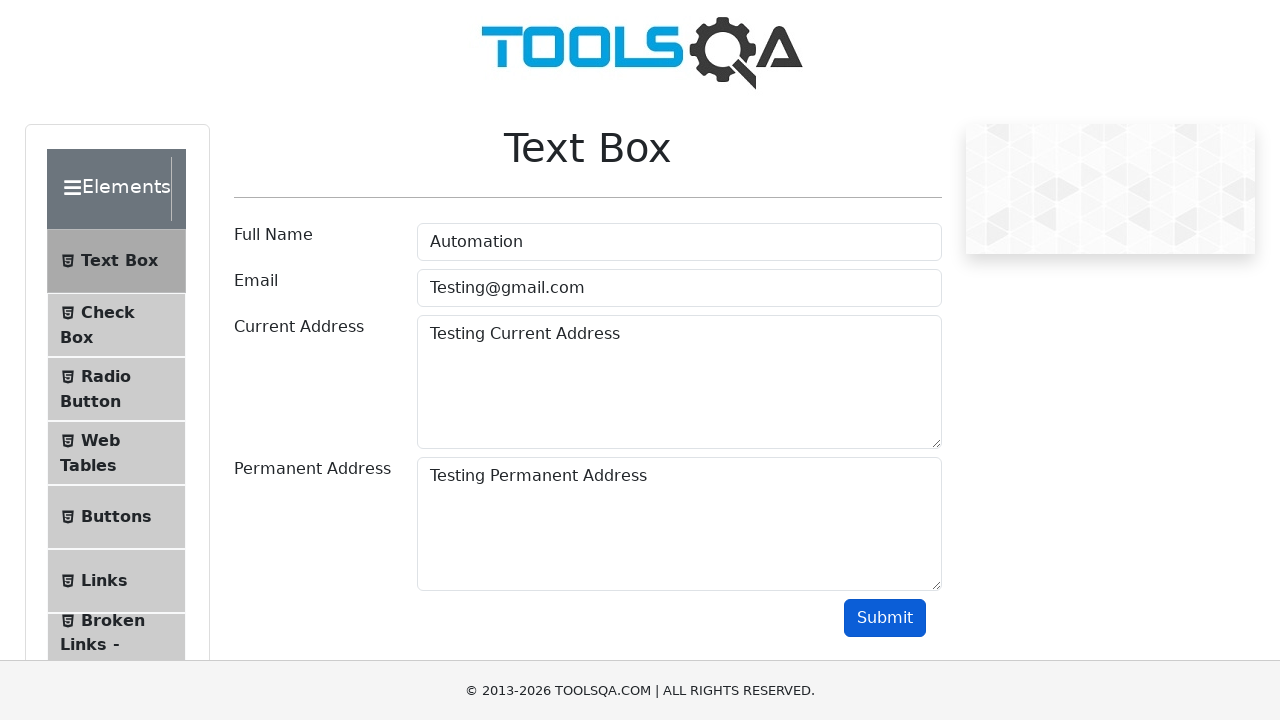